Tests JavaScript error log capture by clicking a button that throws a JavaScript exception

Starting URL: https://www.selenium.dev/selenium/web/bidi/logEntryAdded.html

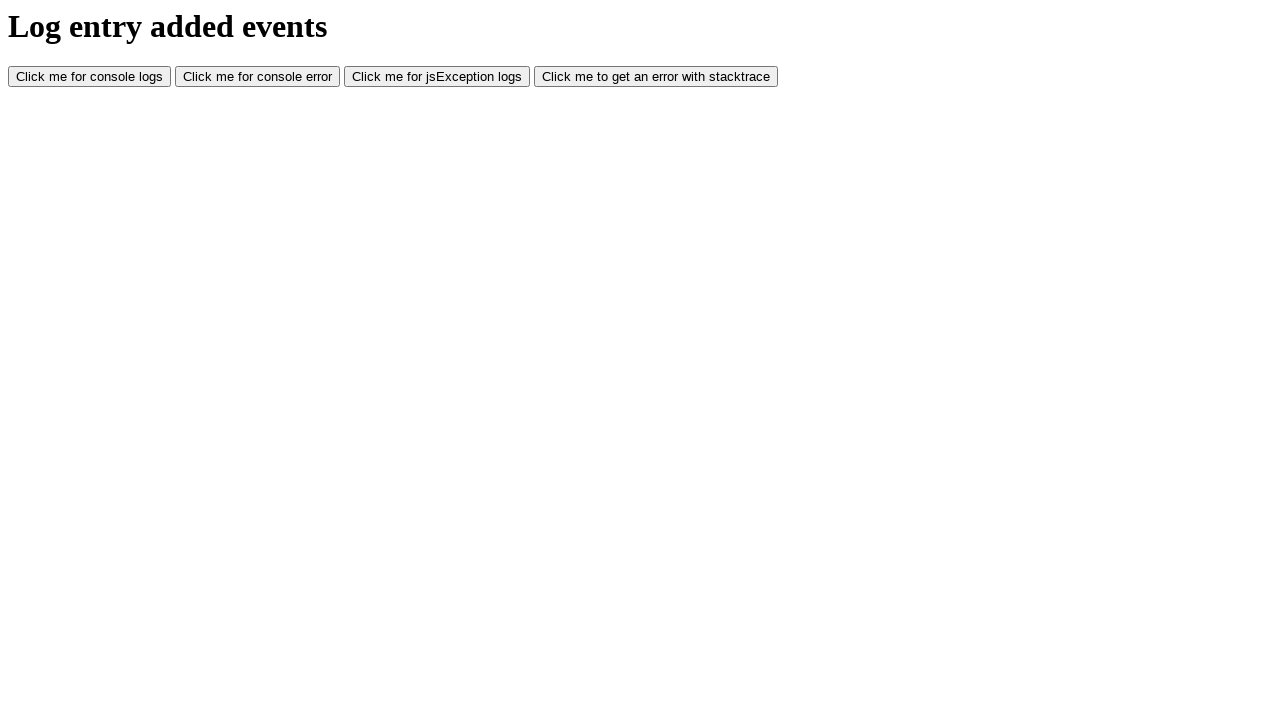

Clicked button to trigger JavaScript exception at (437, 77) on #jsException
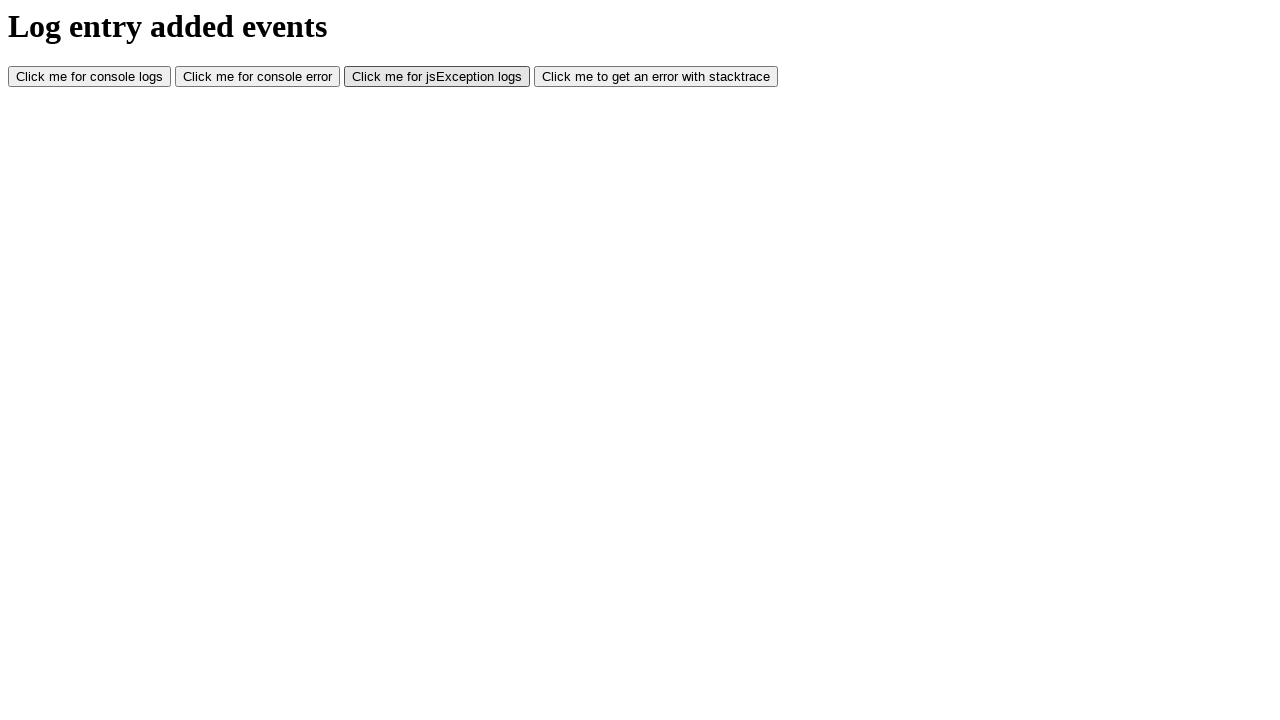

Waited for JavaScript error to be processed
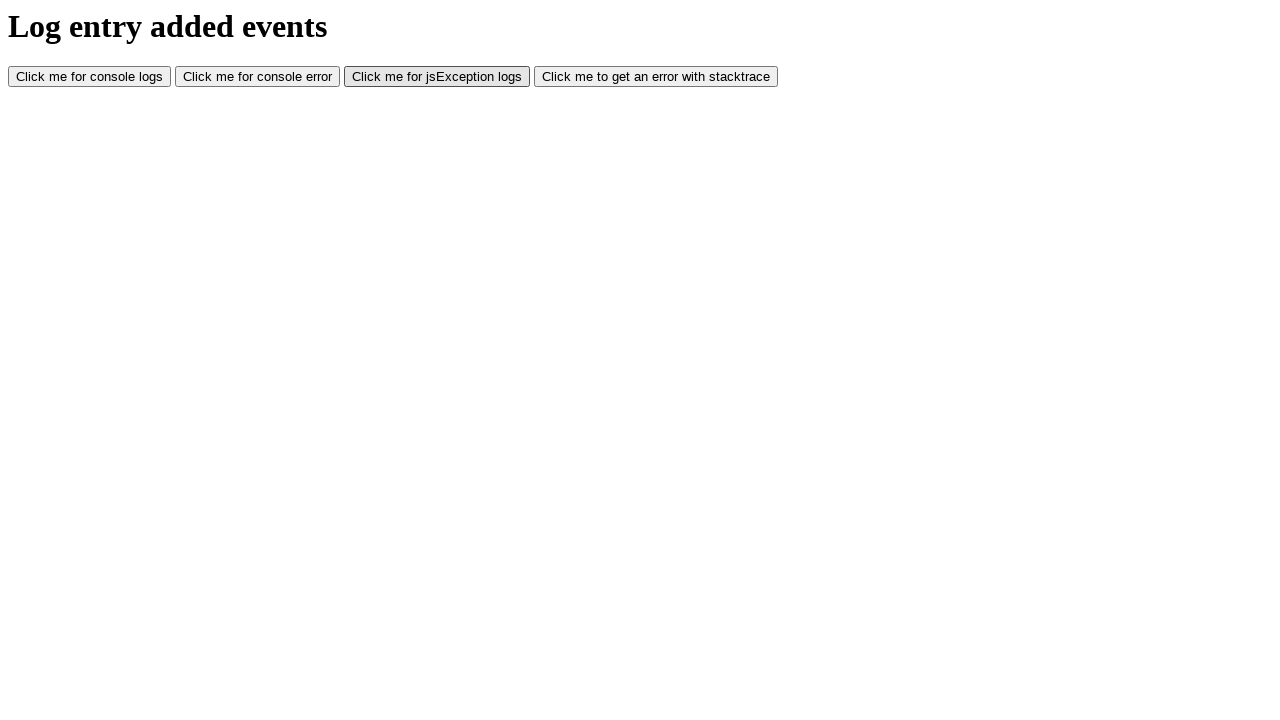

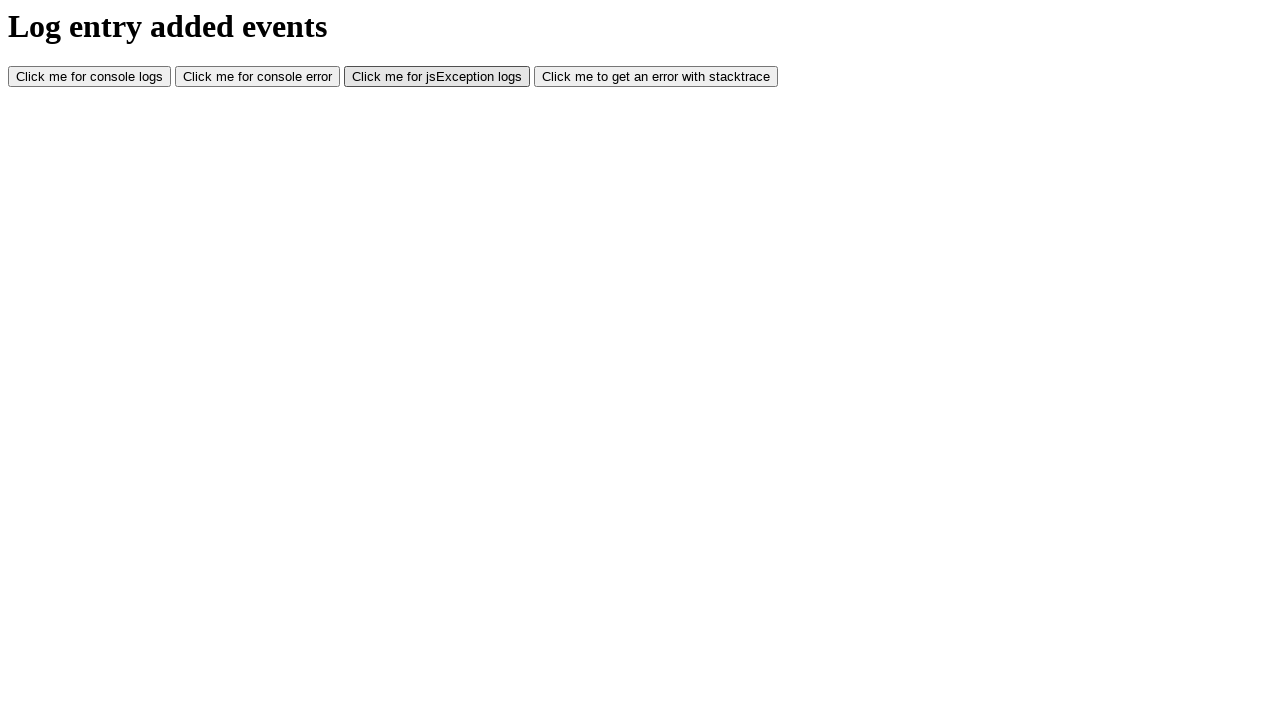